Navigates to a second page, goes back, and then navigates forward to return to the second page

Starting URL: https://the-internet.herokuapp.com

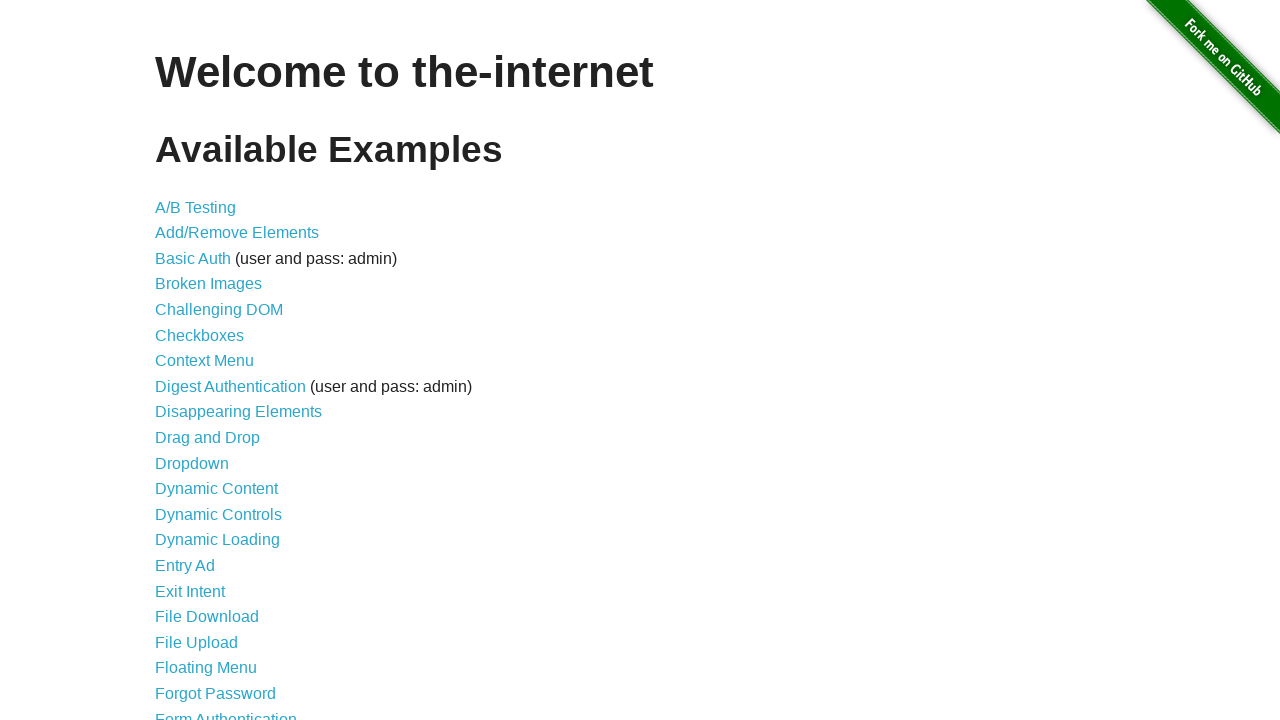

Navigated to login page
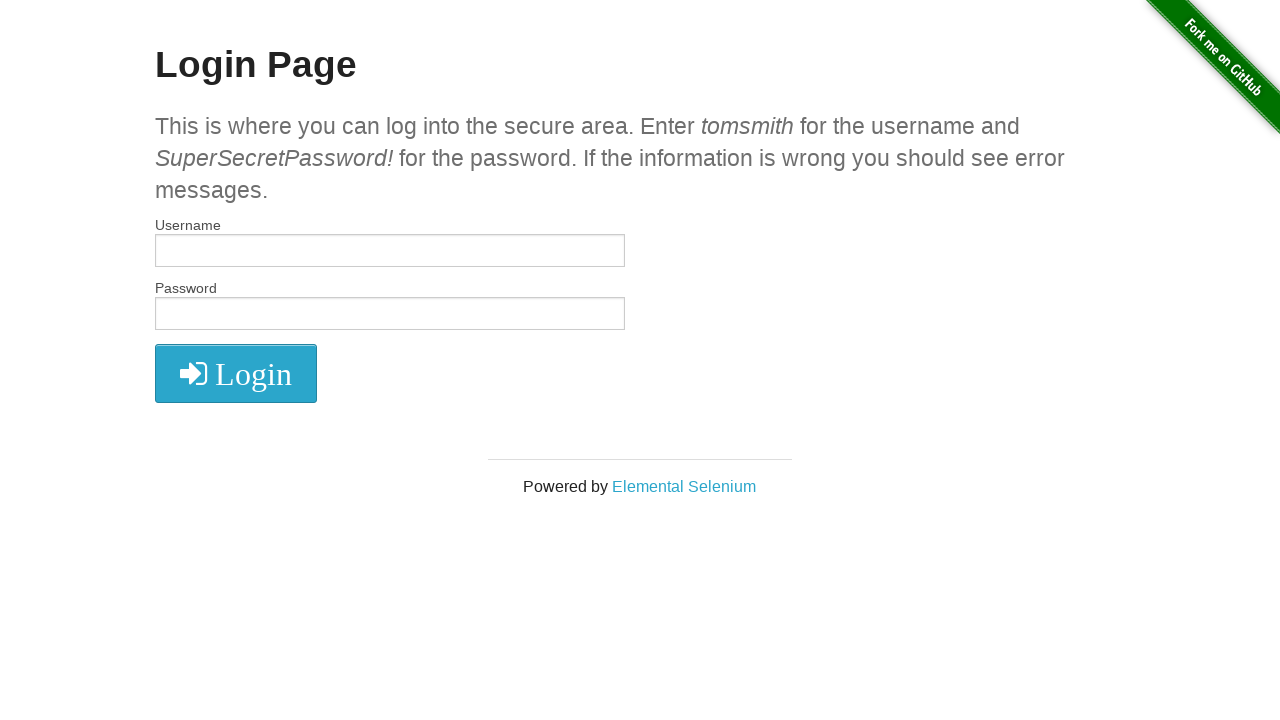

Navigated back to previous page
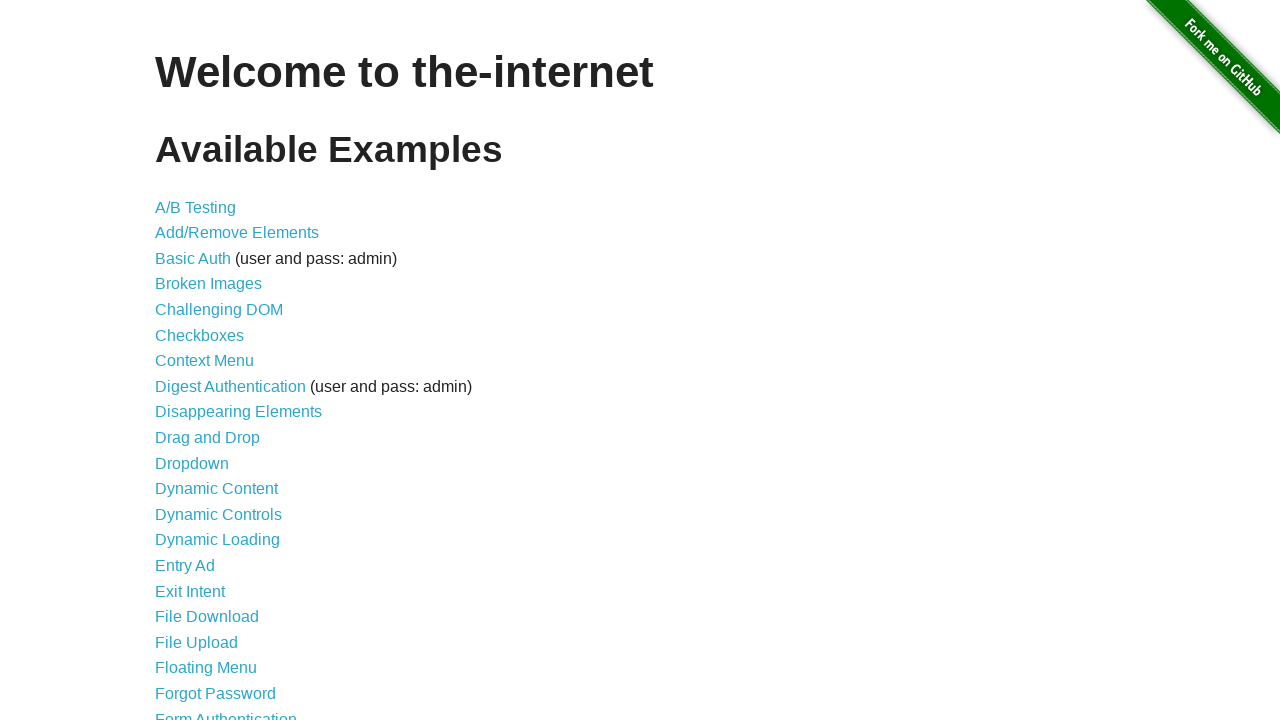

Navigated forward to login page
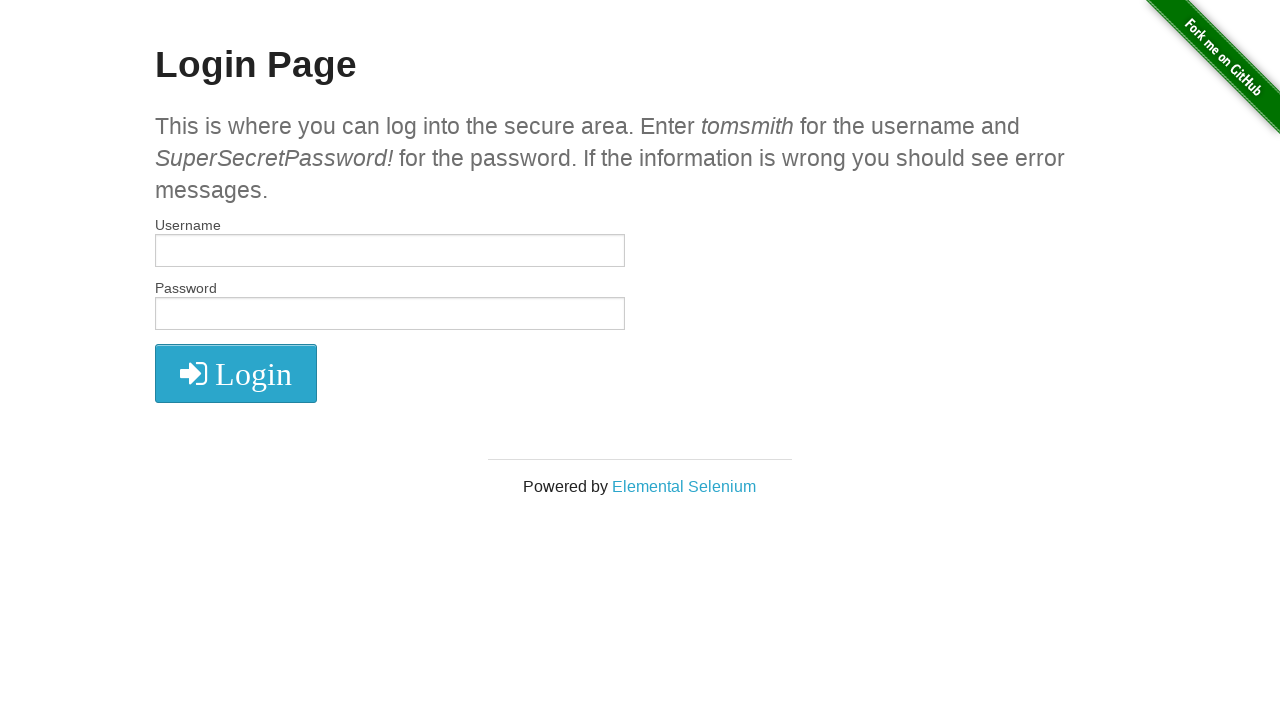

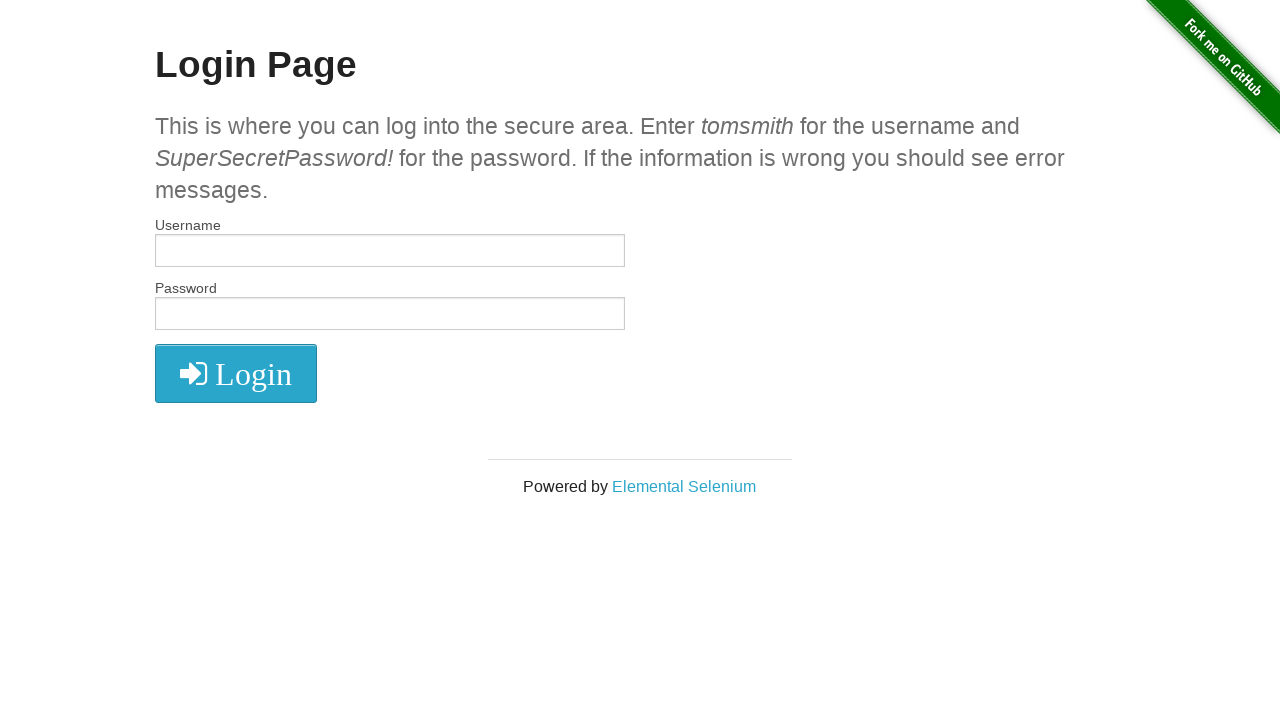